Tests right-click context menu functionality on a web element

Starting URL: https://jqueryui.com/droppable/

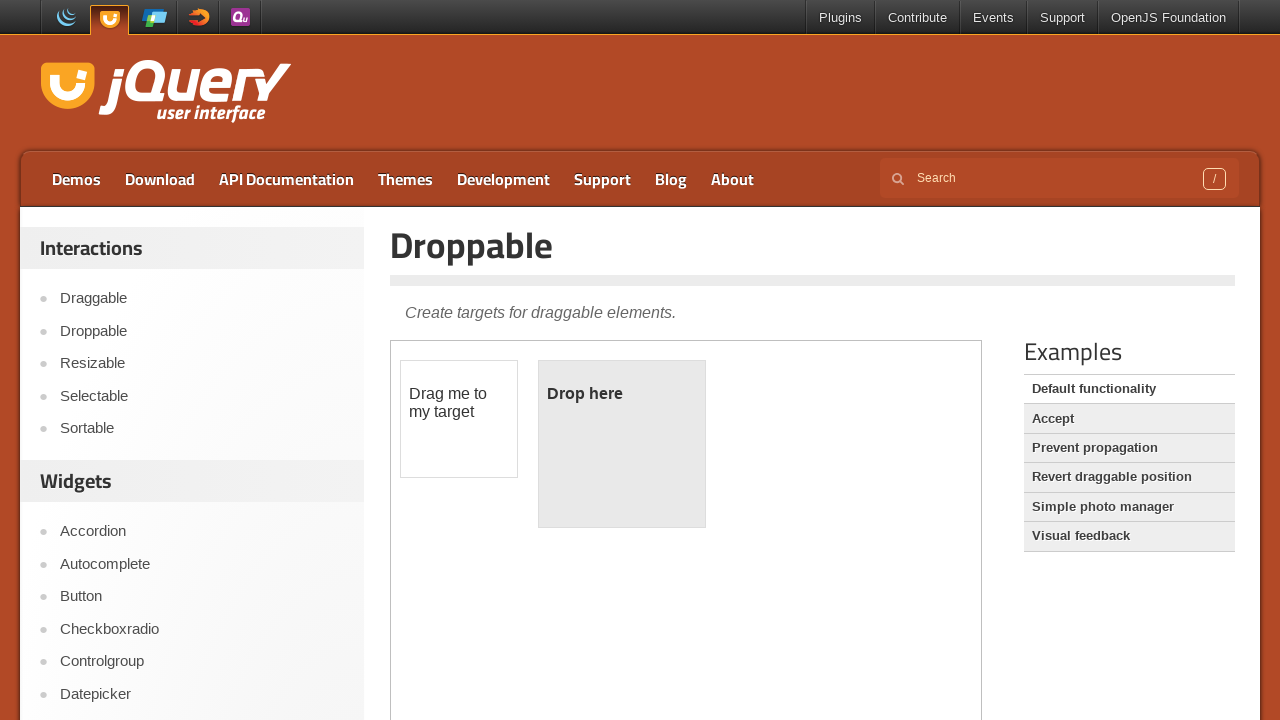

Located Resizable link element
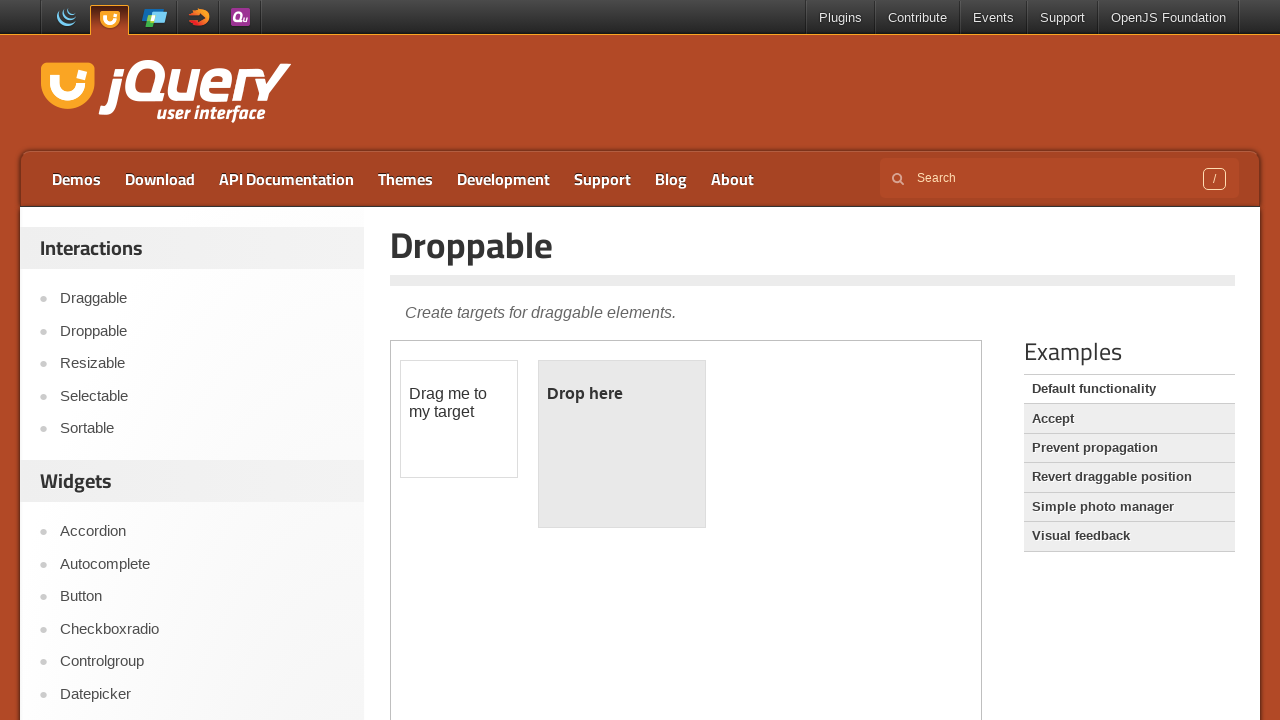

Right-clicked on Resizable link to open context menu at (202, 364) on internal:role=link[name="Resizable"i]
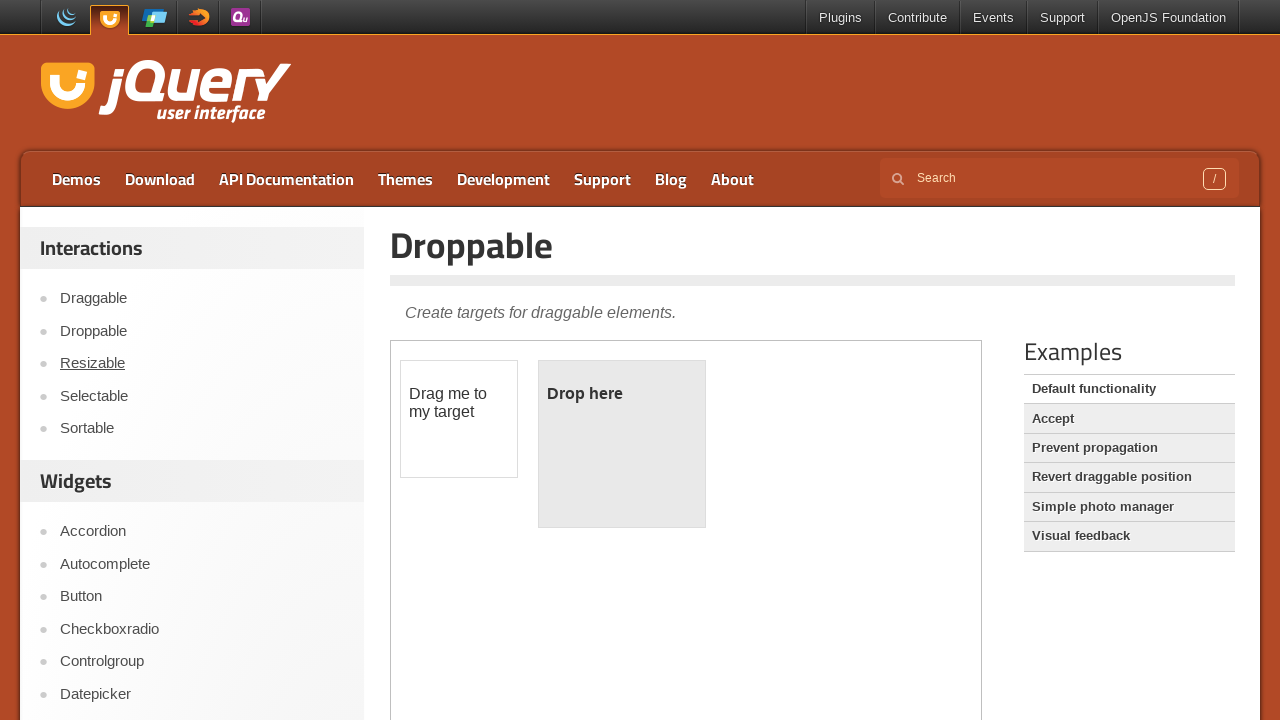

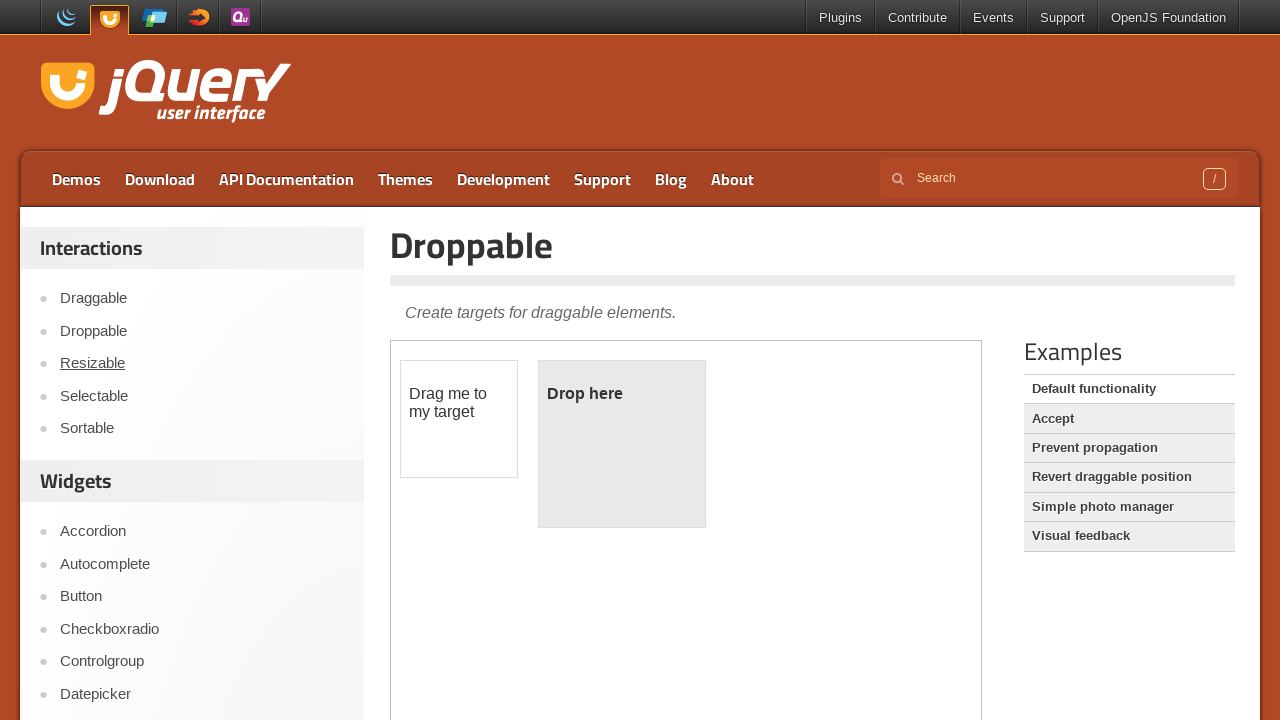